Tests registration form submission by filling in first name, last name, and email fields, then verifying the success message

Starting URL: http://suninjuly.github.io/registration1.html

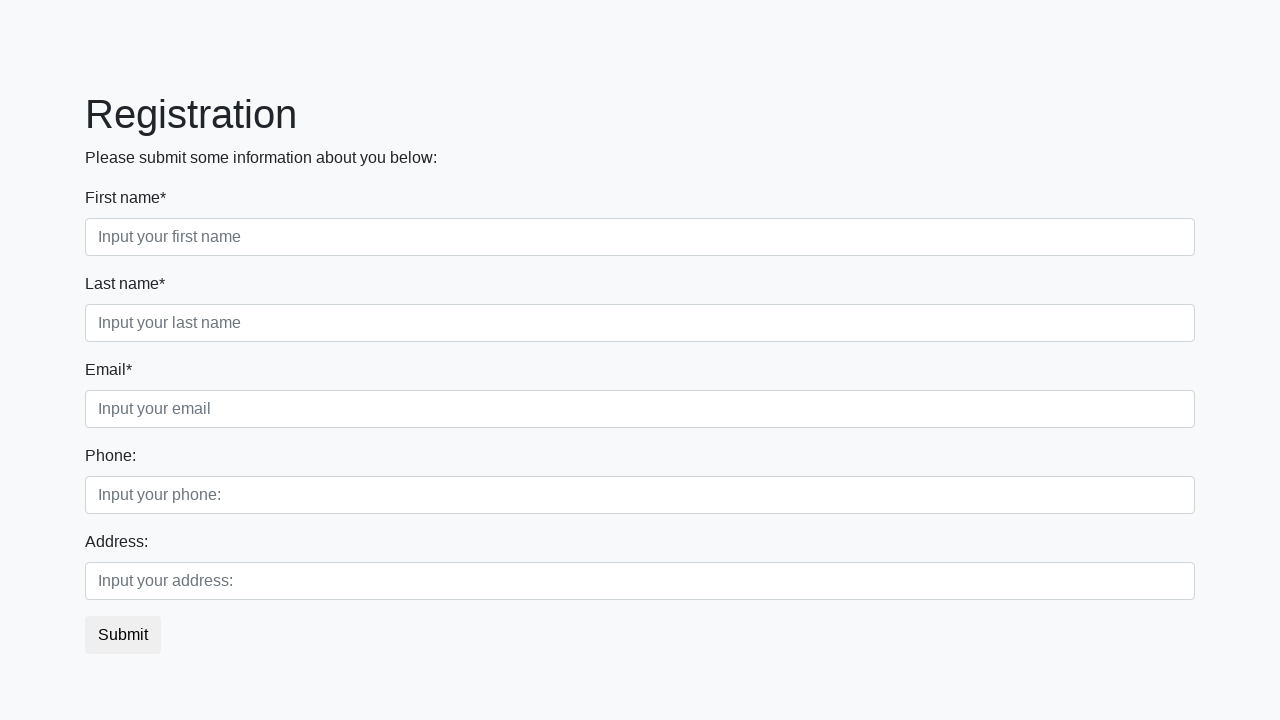

Navigated to registration form page
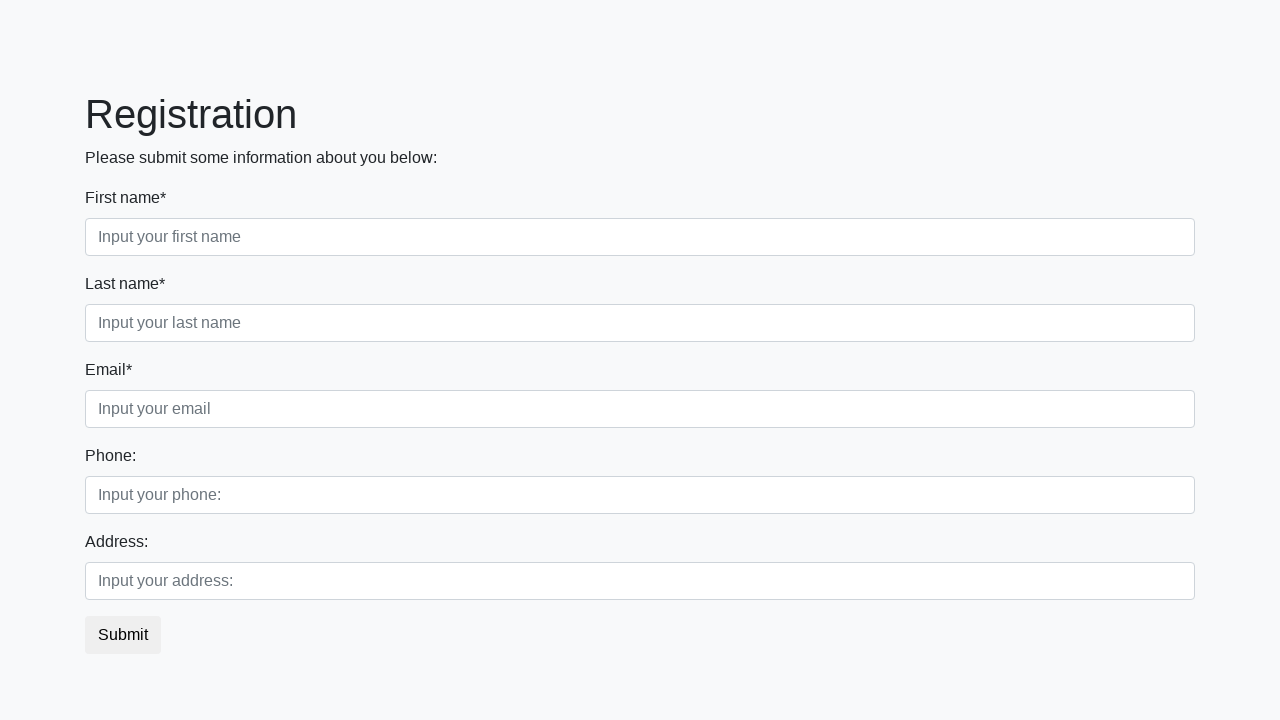

Filled in first name field with 'Miguel' on [placeholder='Input your first name']
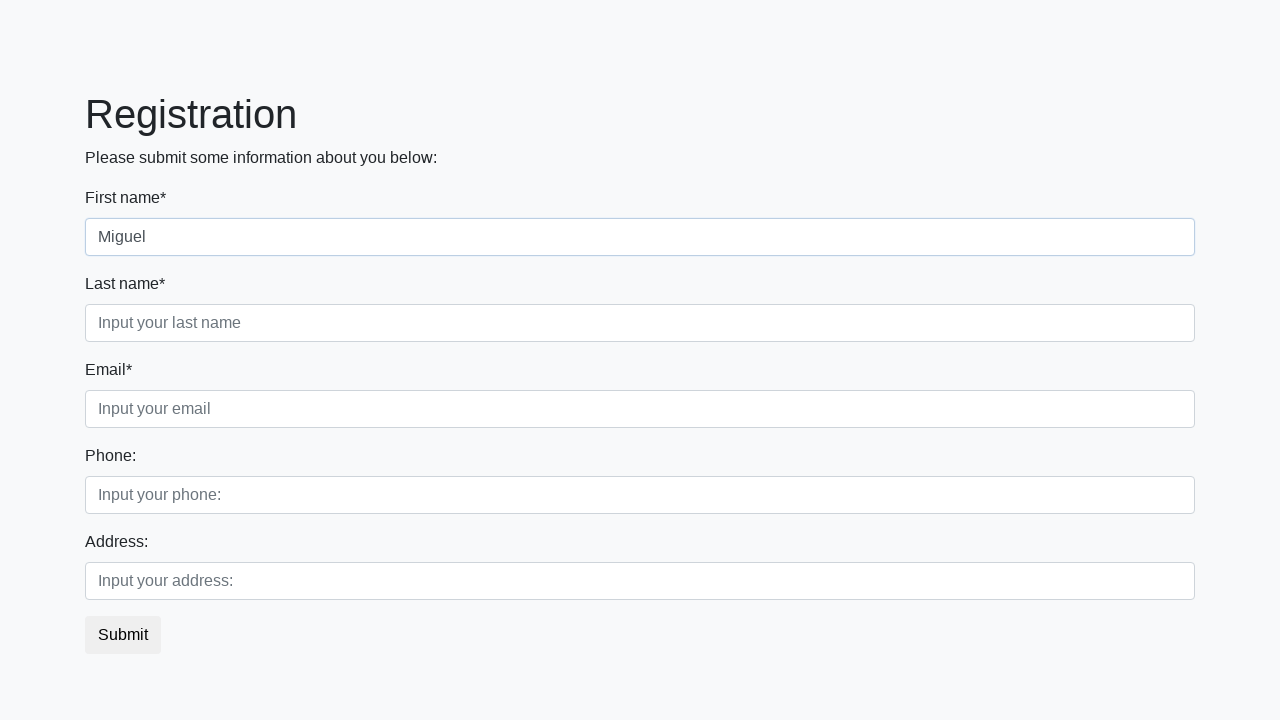

Filled in last name field with 'Rodriguez' on [placeholder='Input your last name']
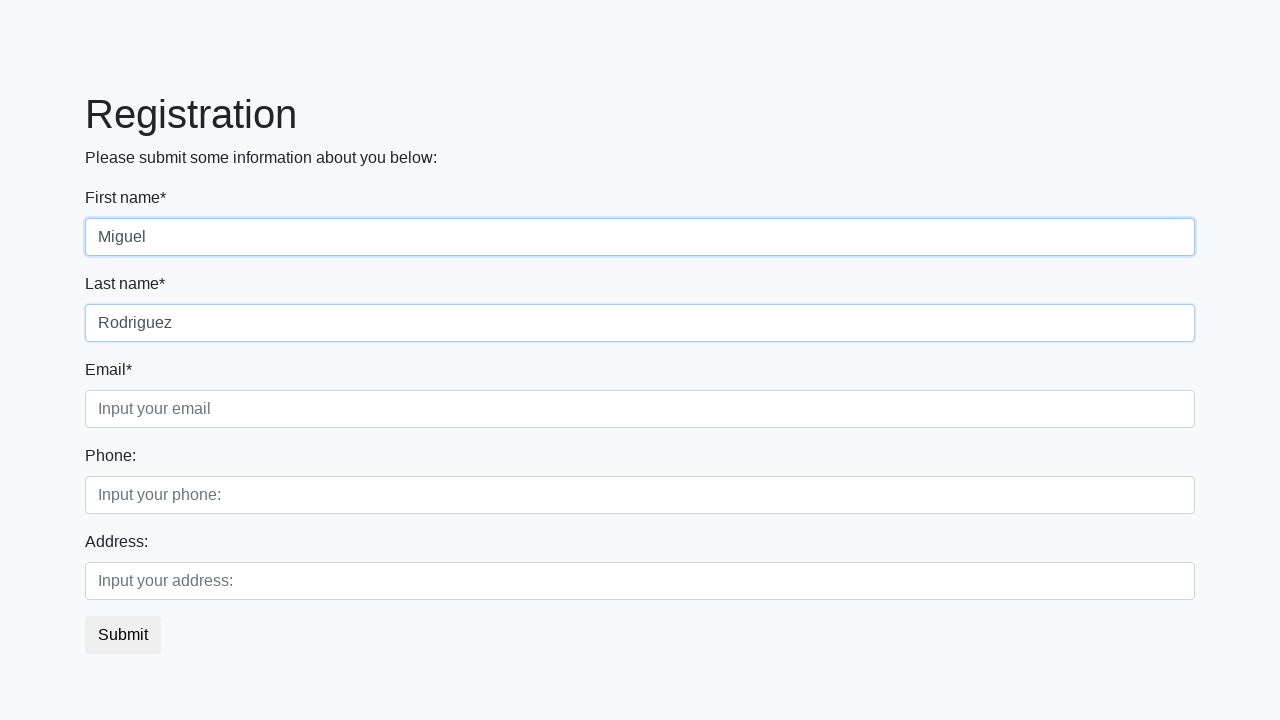

Filled in email field with 'testuser@example.com' on .third
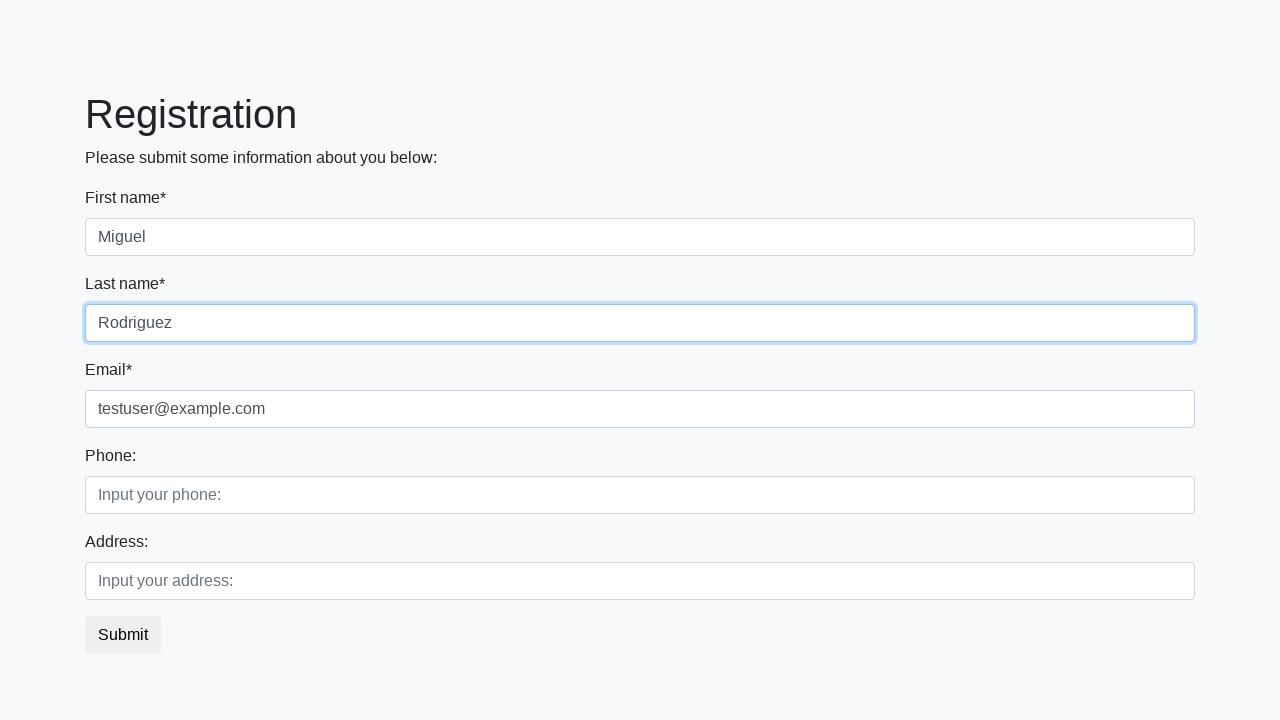

Clicked submit button to submit registration form at (123, 635) on button.btn
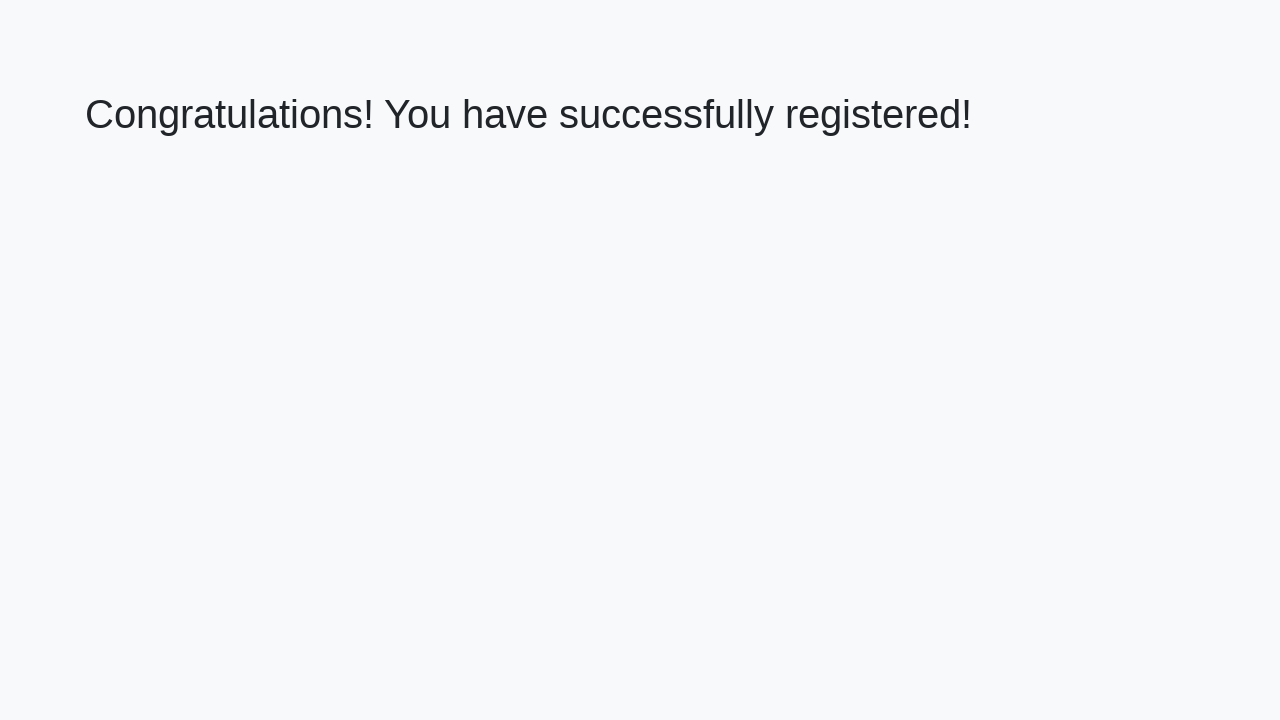

Success page loaded with h1 element visible
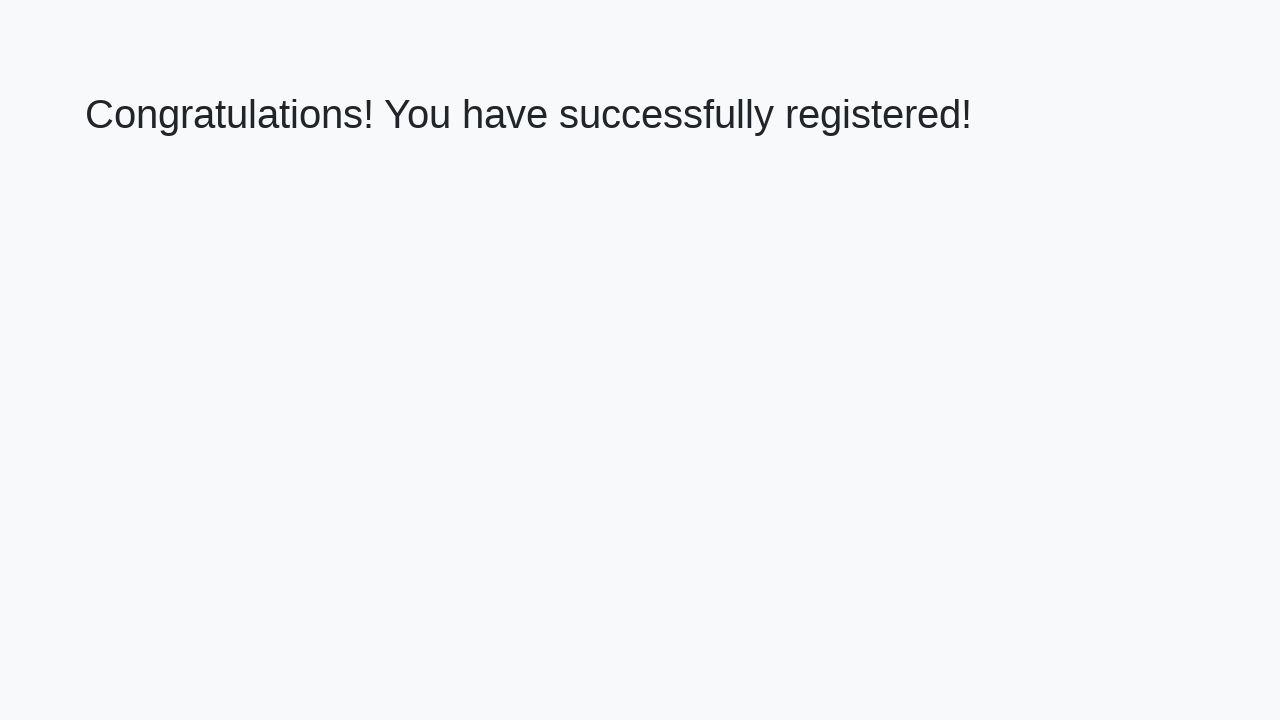

Retrieved success message text from h1 element
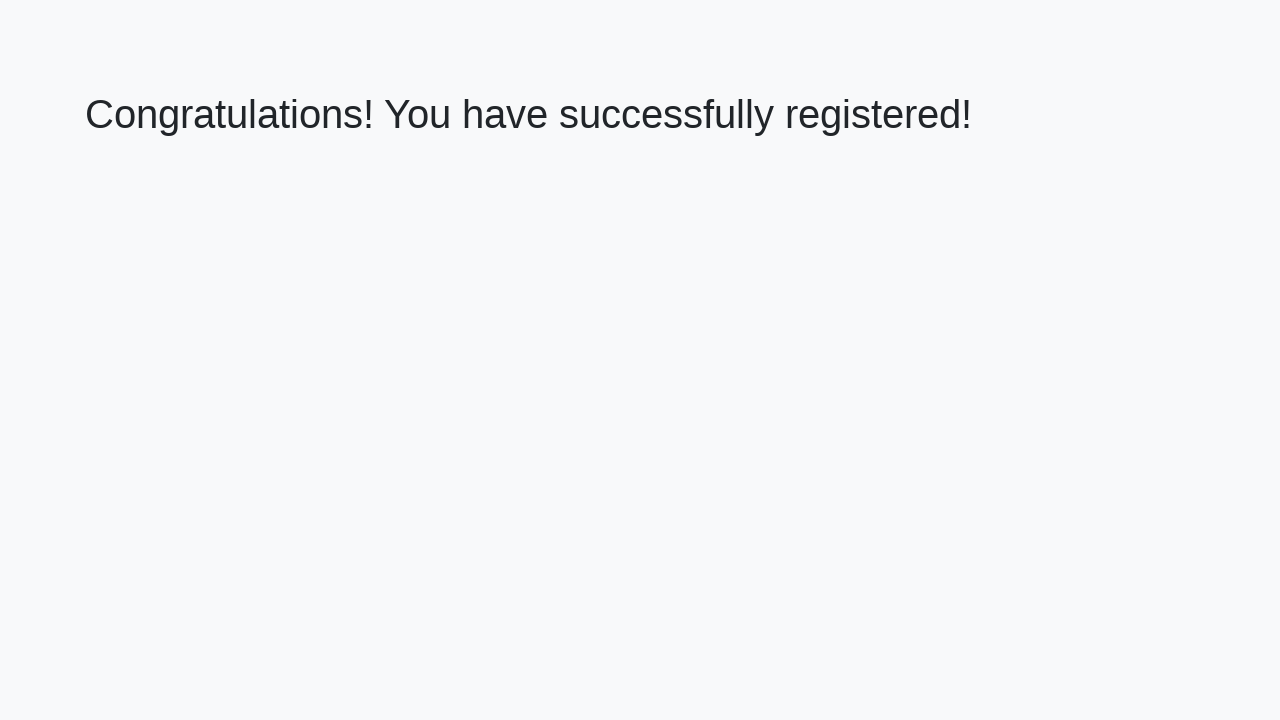

Verified success message matches expected text
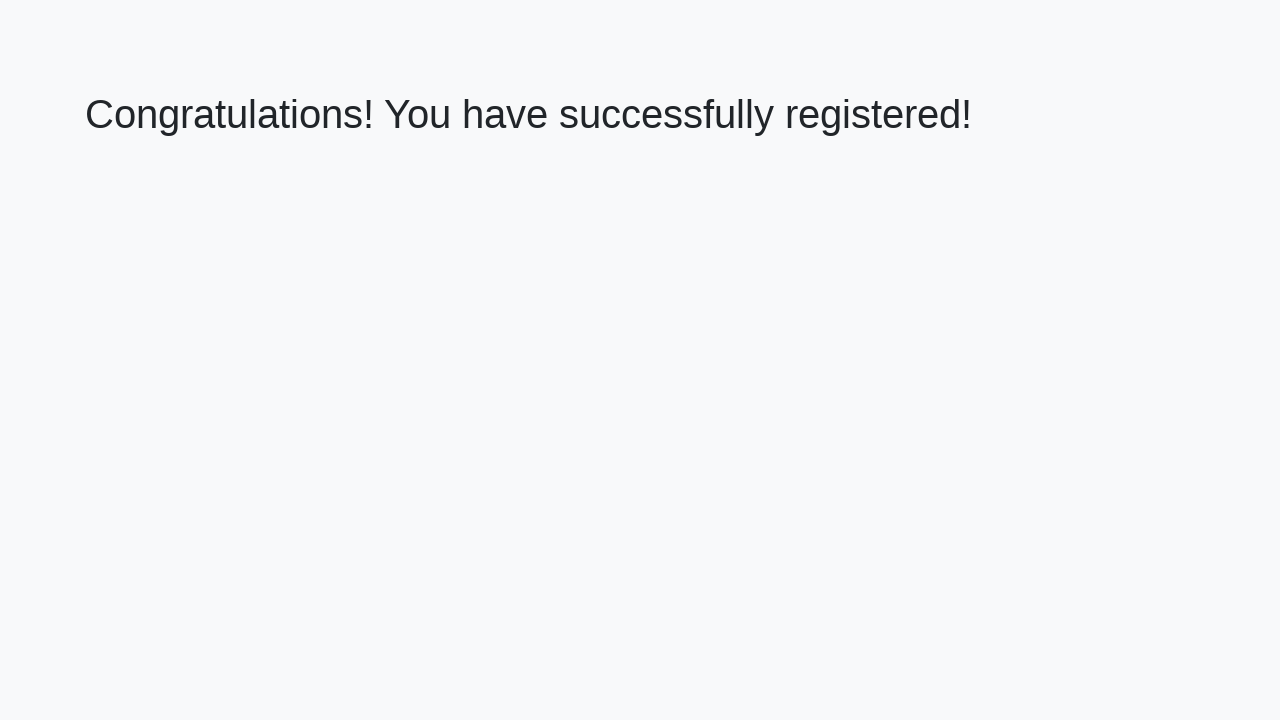

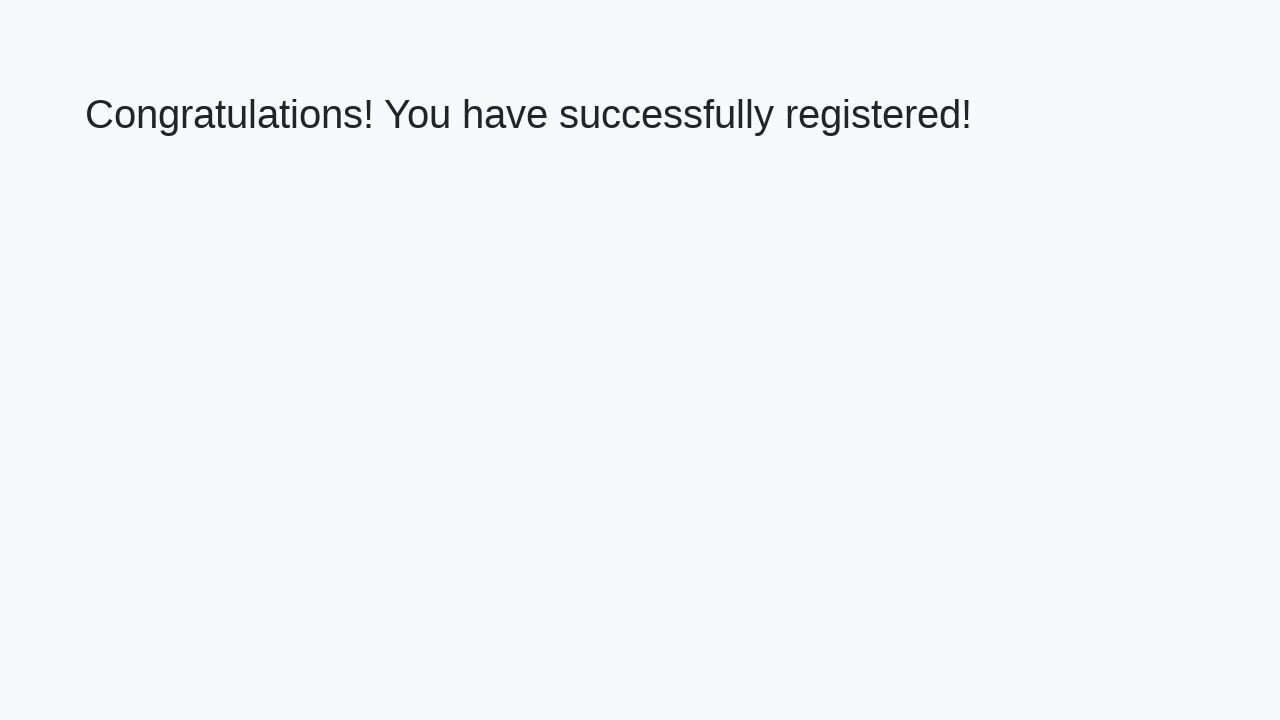